Tests a registration form by filling in first name, last name, and email fields, then submitting and verifying successful registration

Starting URL: http://suninjuly.github.io/registration1.html

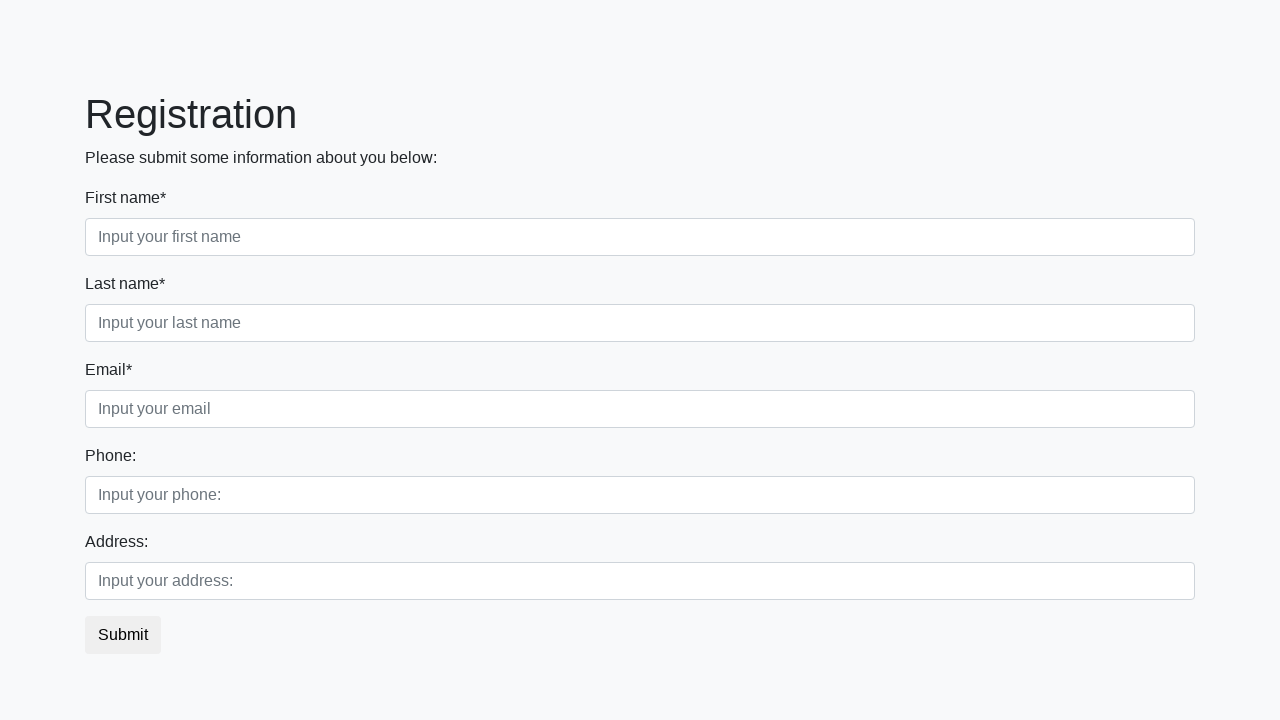

Filled first name field with 'John' on //div[@class='first_block']//input[@class='form-control first']
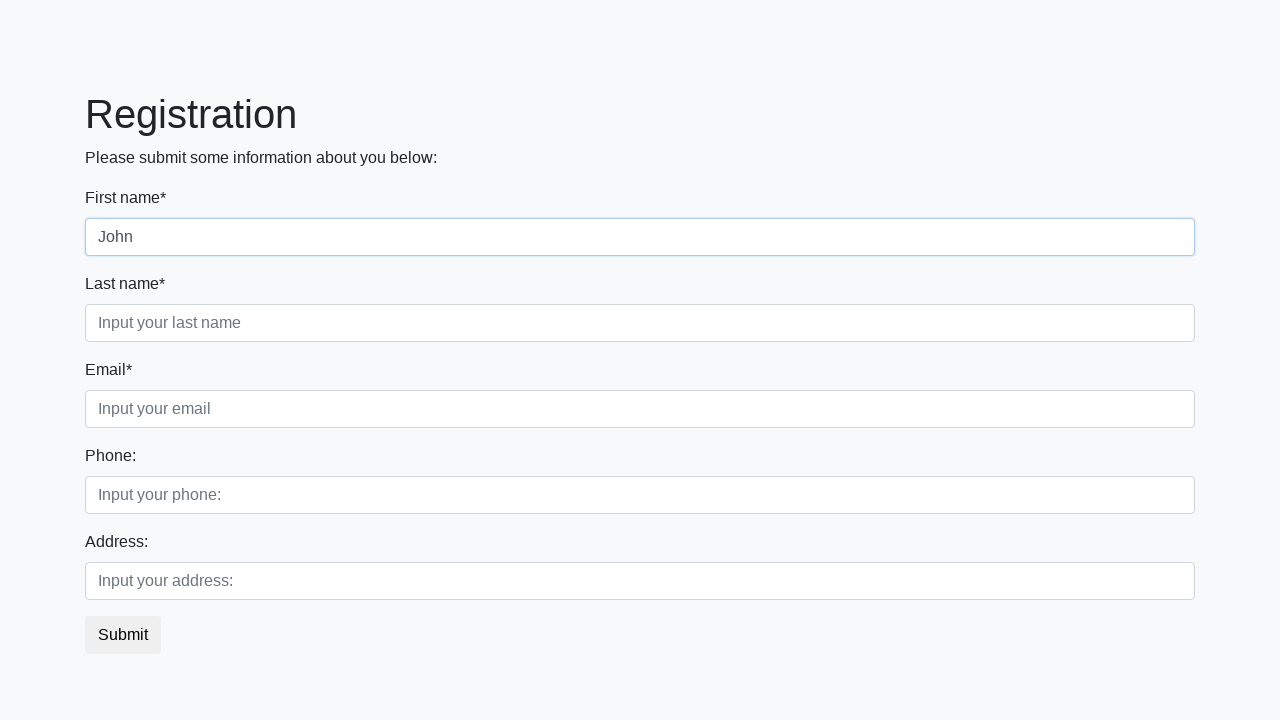

Filled last name field with 'Smith' on //div[@class='first_block']//input[@class='form-control second']
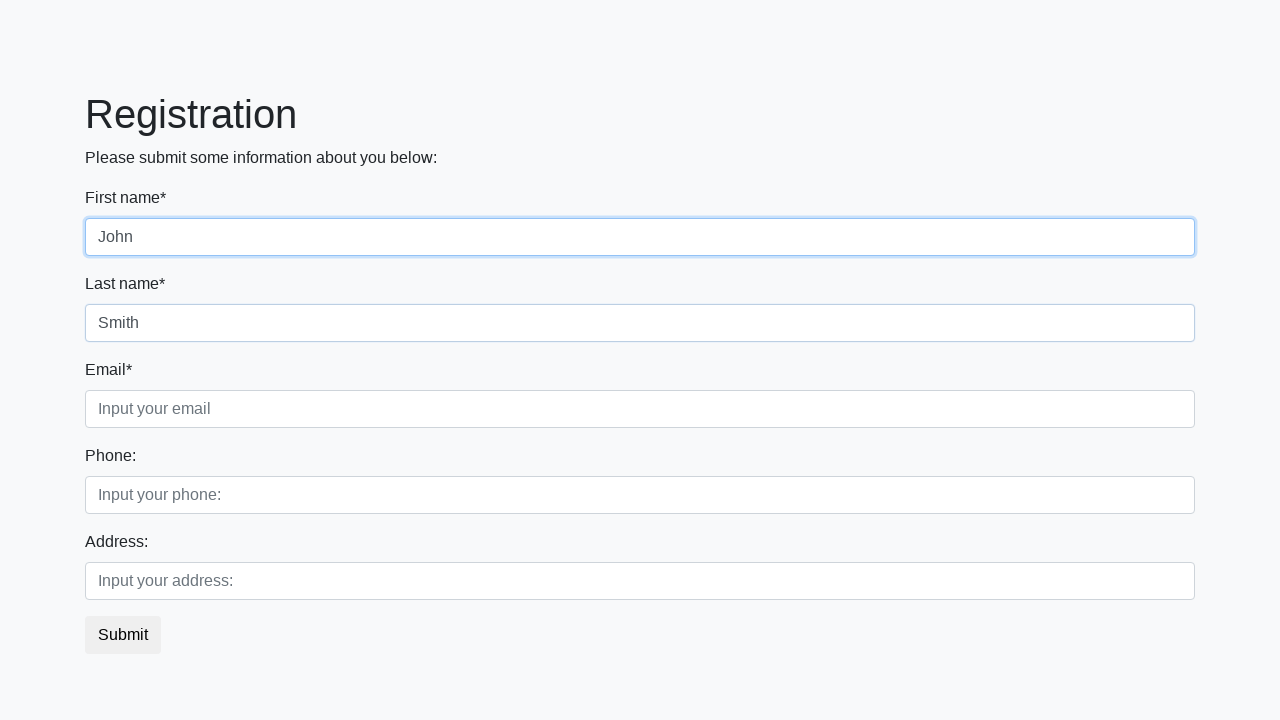

Filled email field with 'john.smith@example.com' on //div[@class='first_block']//input[@class='form-control third']
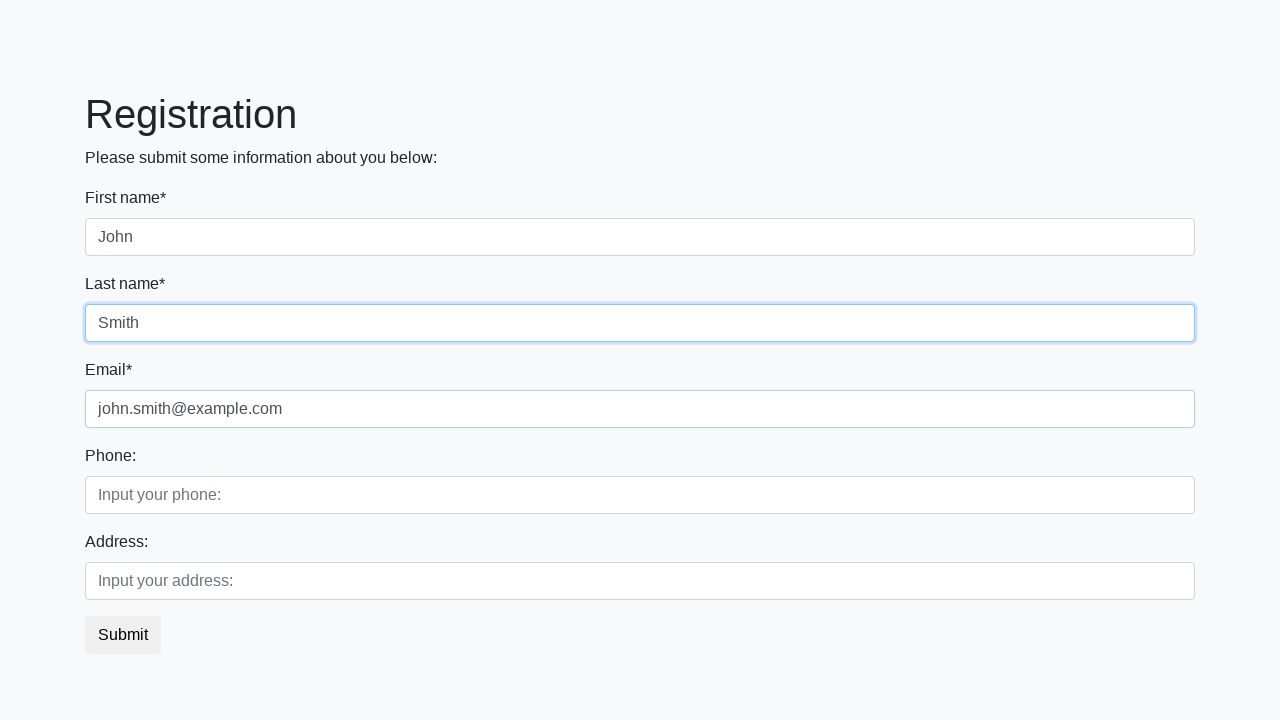

Clicked submit button to register at (123, 635) on button.btn
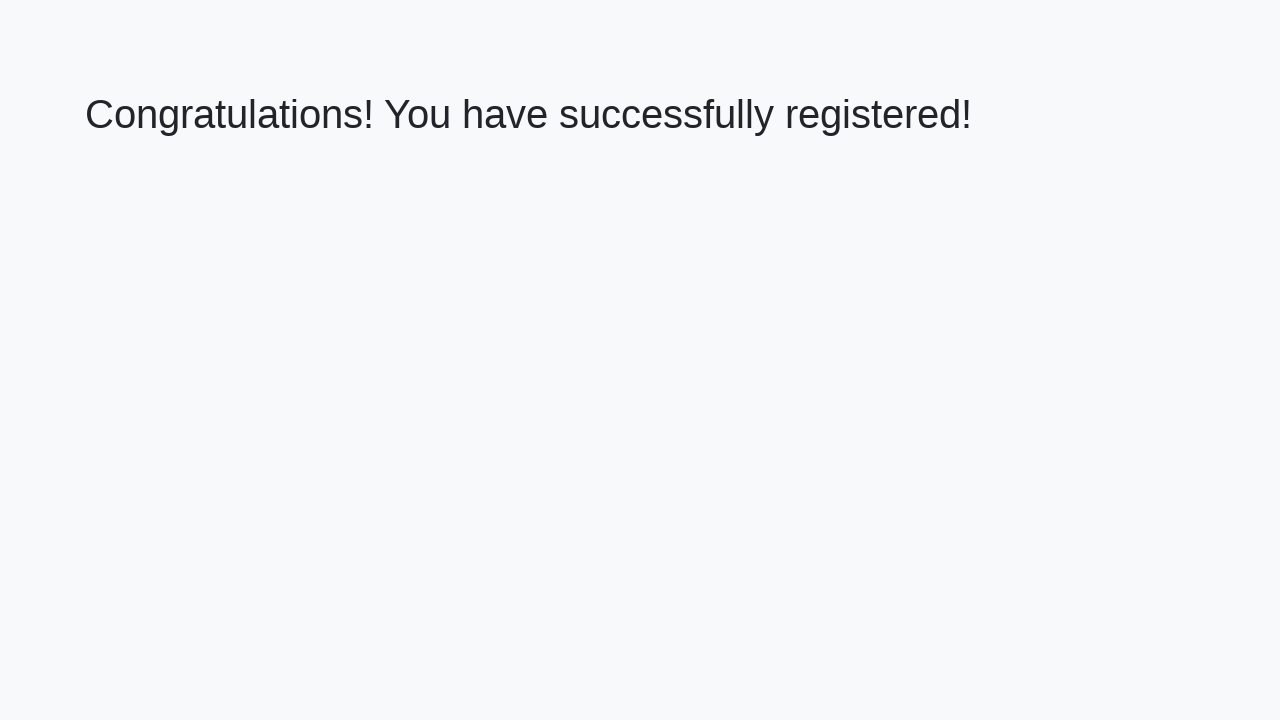

Success message element loaded
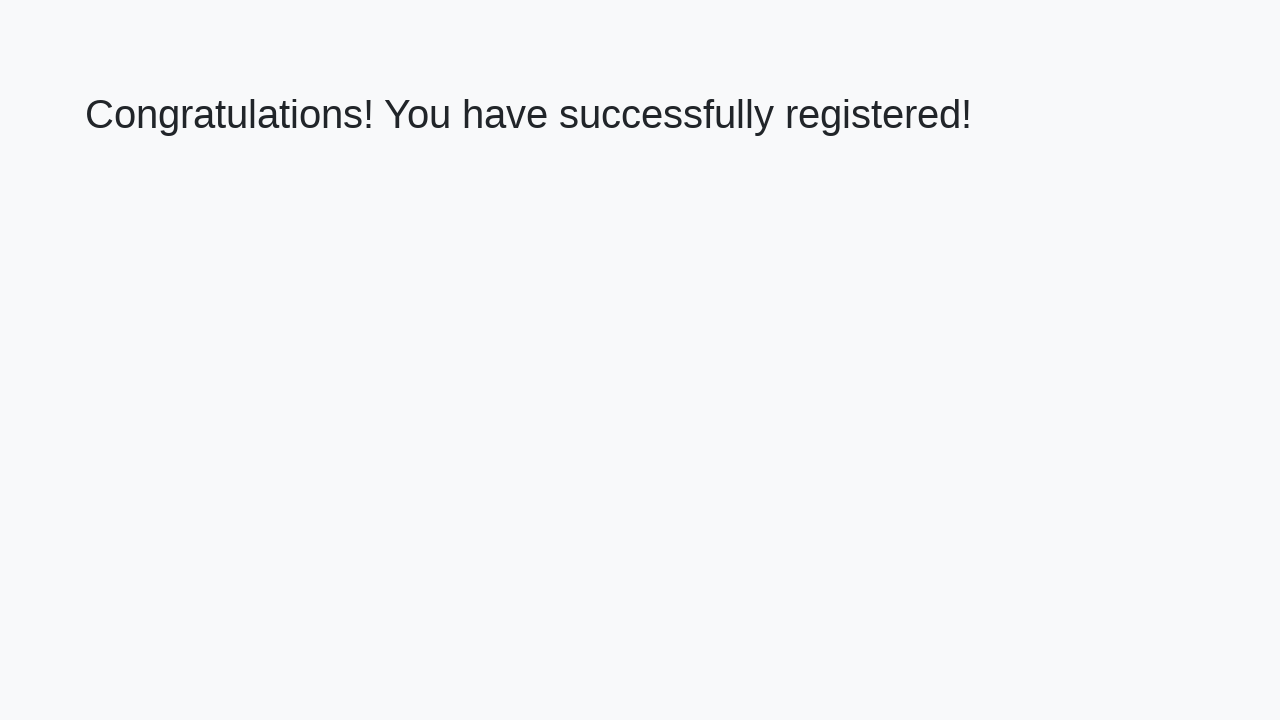

Retrieved success message text
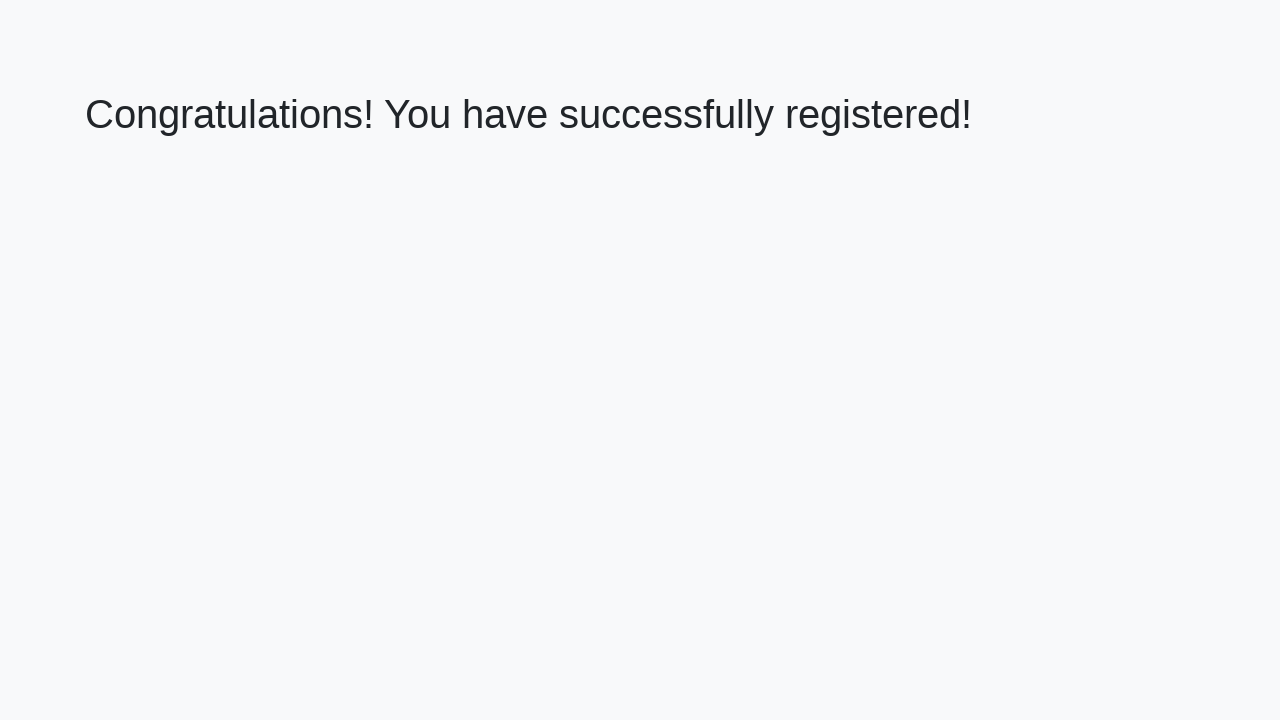

Verified successful registration message
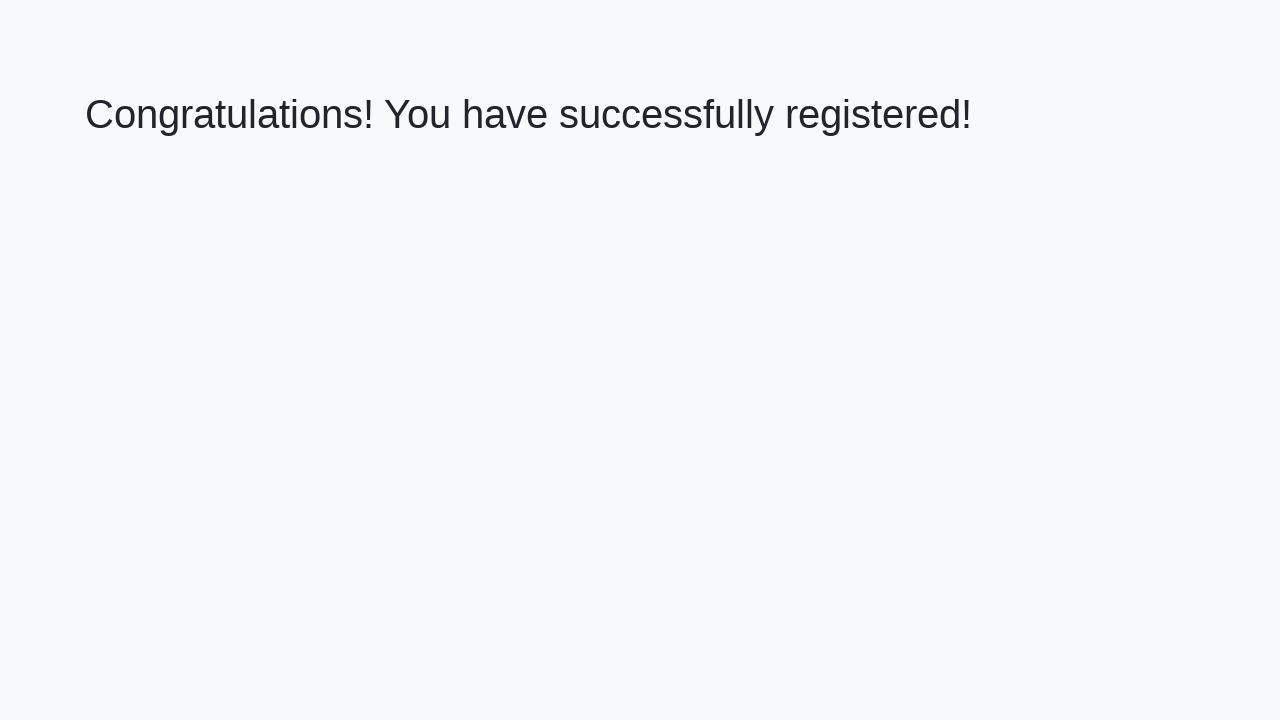

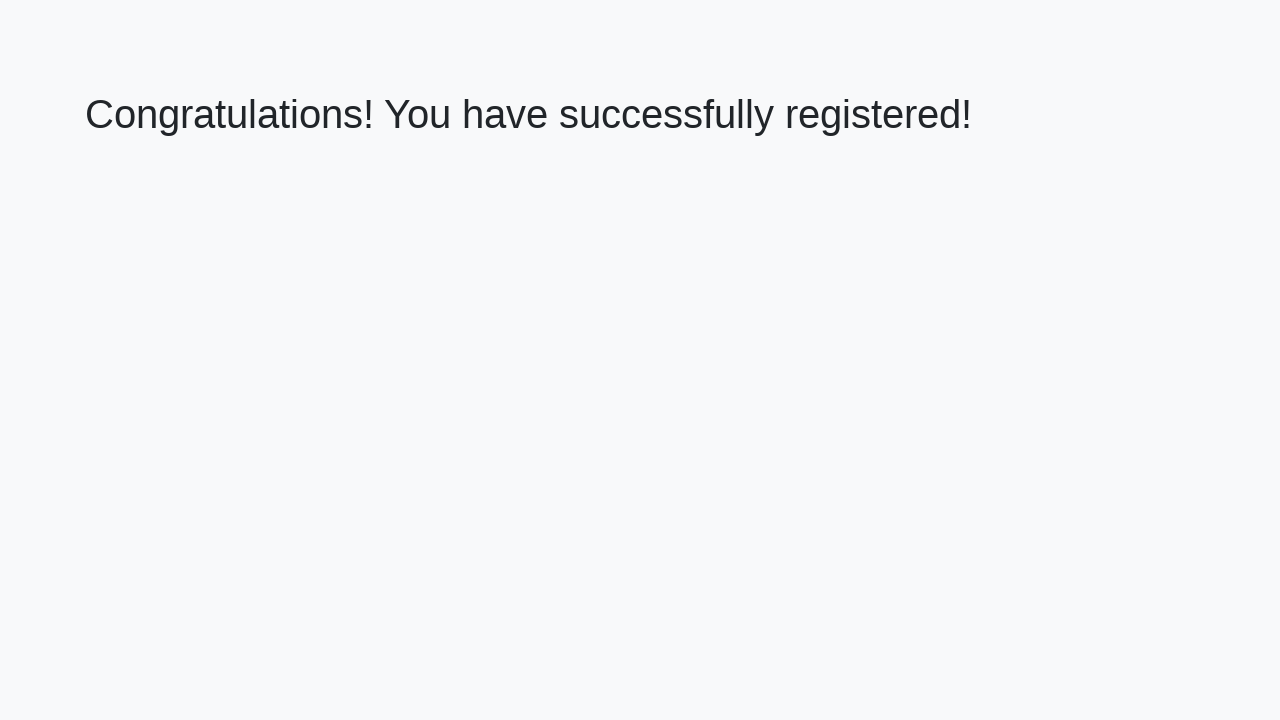